Tests radio button functionality by clicking on the female radio button and verifying it becomes selected

Starting URL: https://www.hyrtutorials.com/p/basic-controls.html

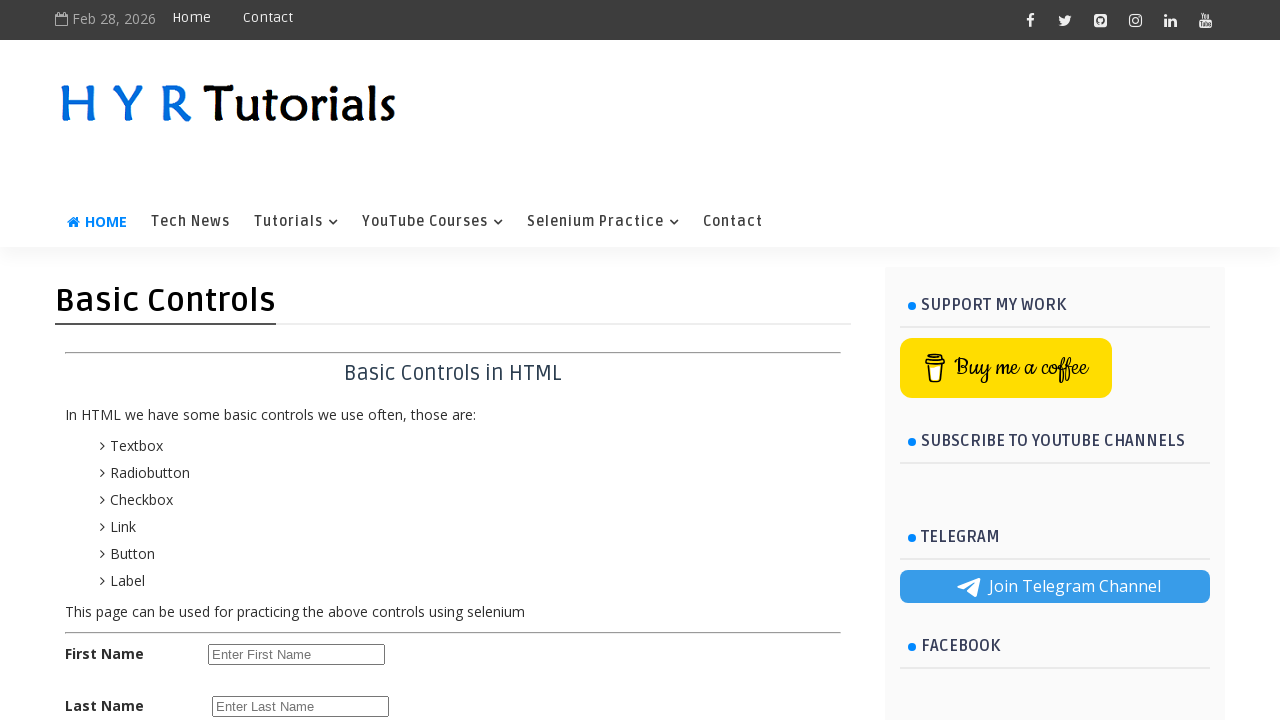

Clicked on the female radio button at (286, 426) on #femalerb
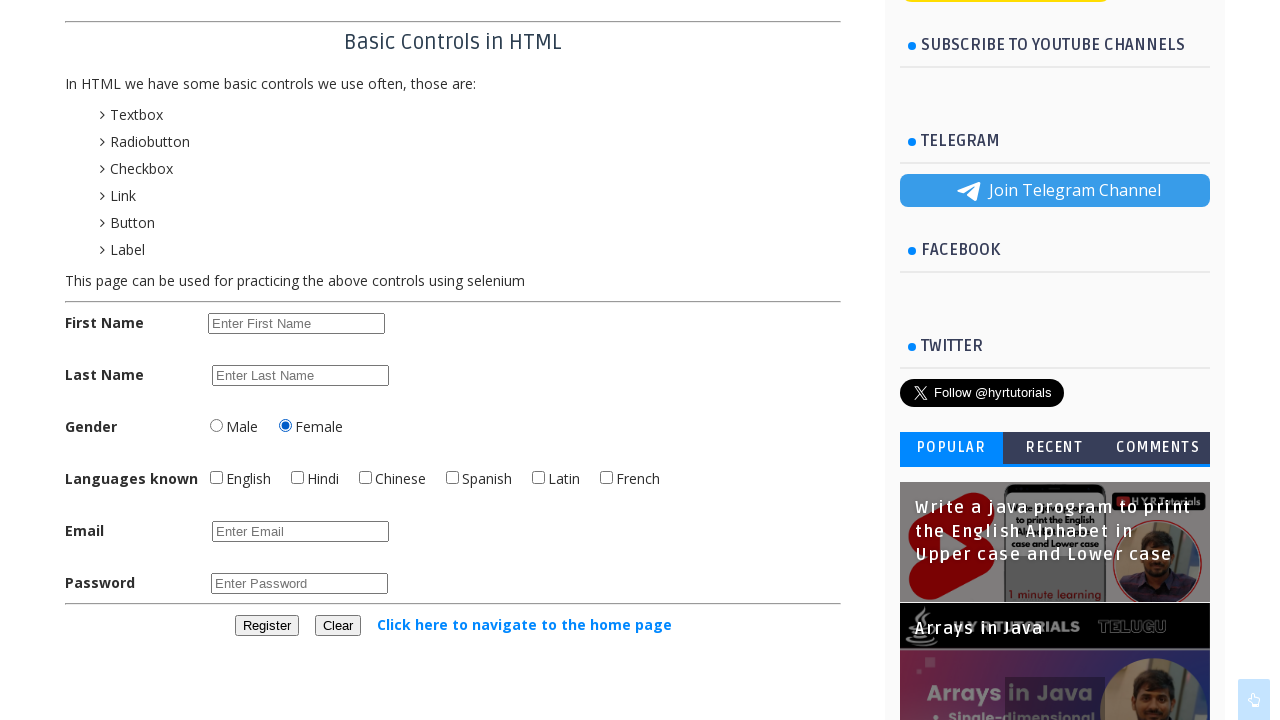

Verified that the female radio button is selected
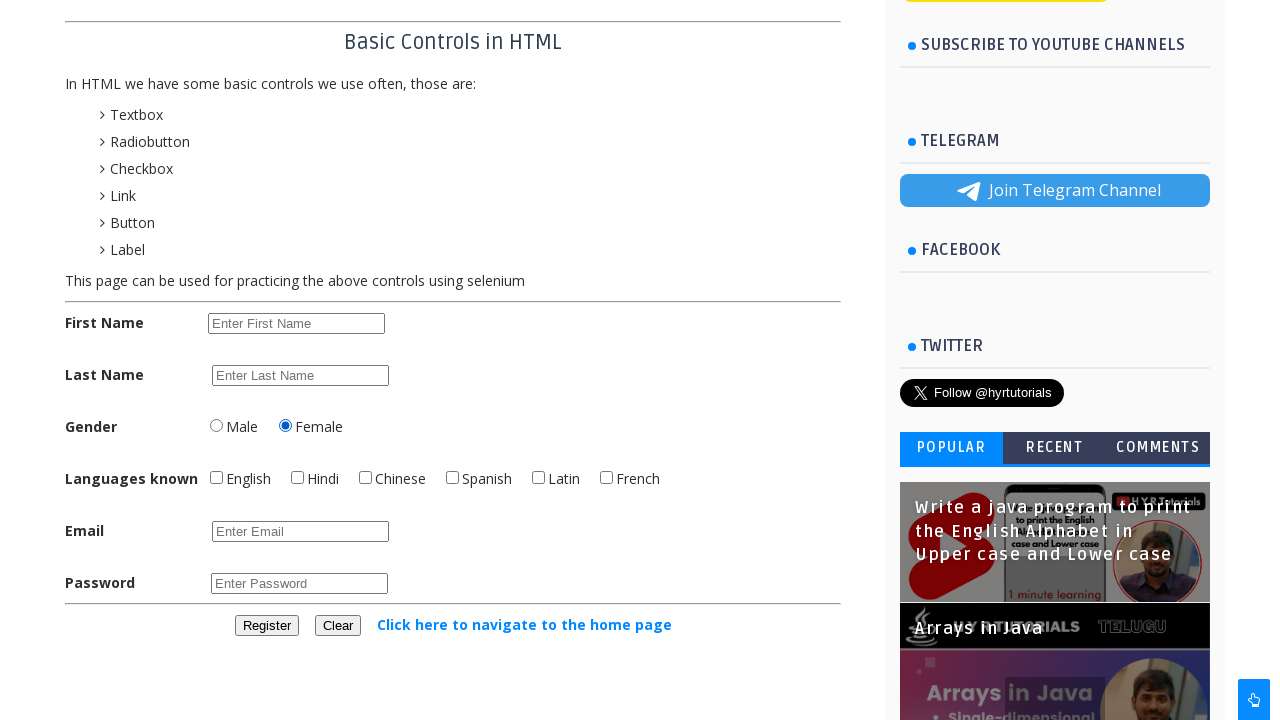

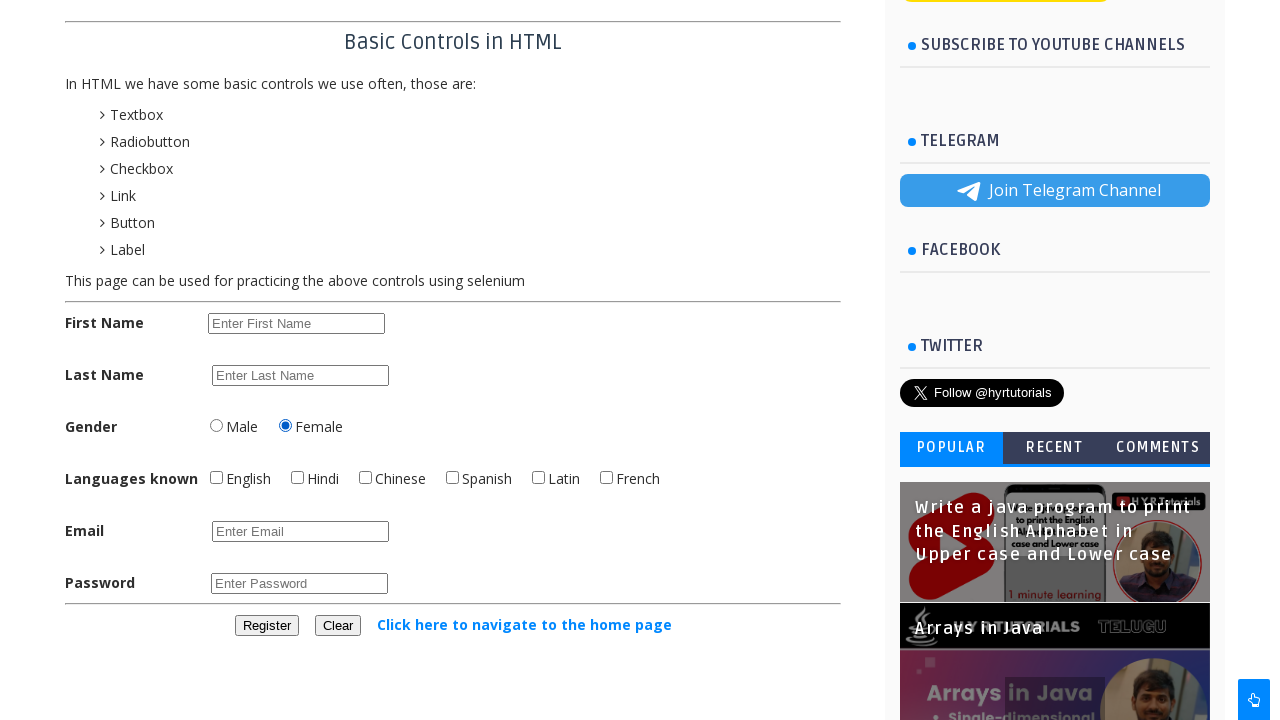